Tests a floor heating cable power calculator by entering room dimensions, selecting room type and heating type, entering heat loss value, and verifying the calculation results.

Starting URL: https://kermi-fko.ru/raschety/Calc-Rehau-Solelec.aspx

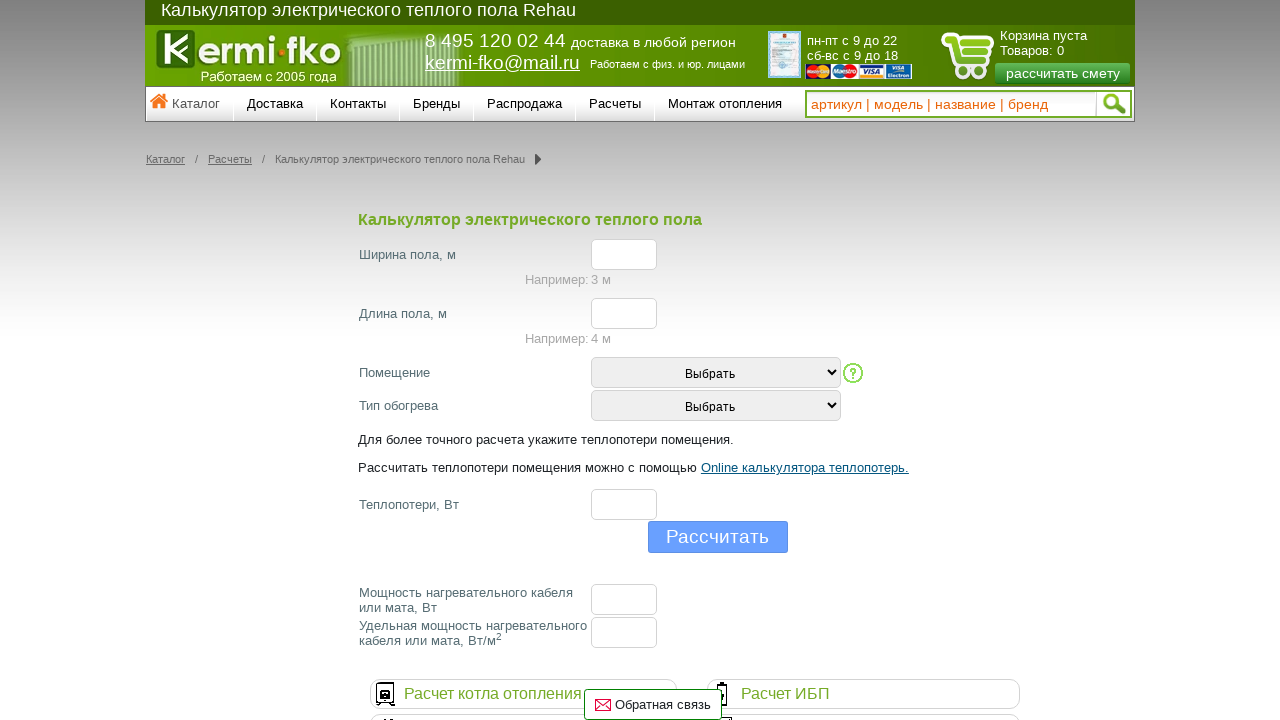

Entered room width value of 5 on #el_f_width
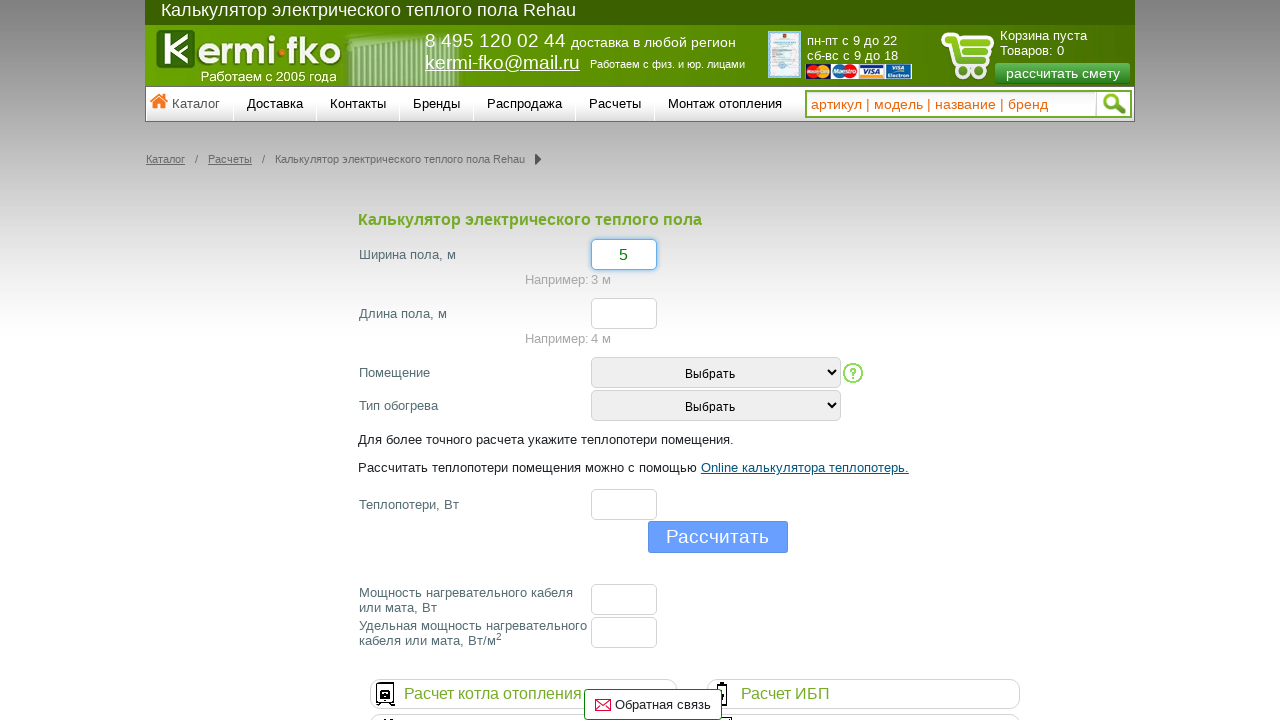

Entered room length value of 7 on #el_f_lenght
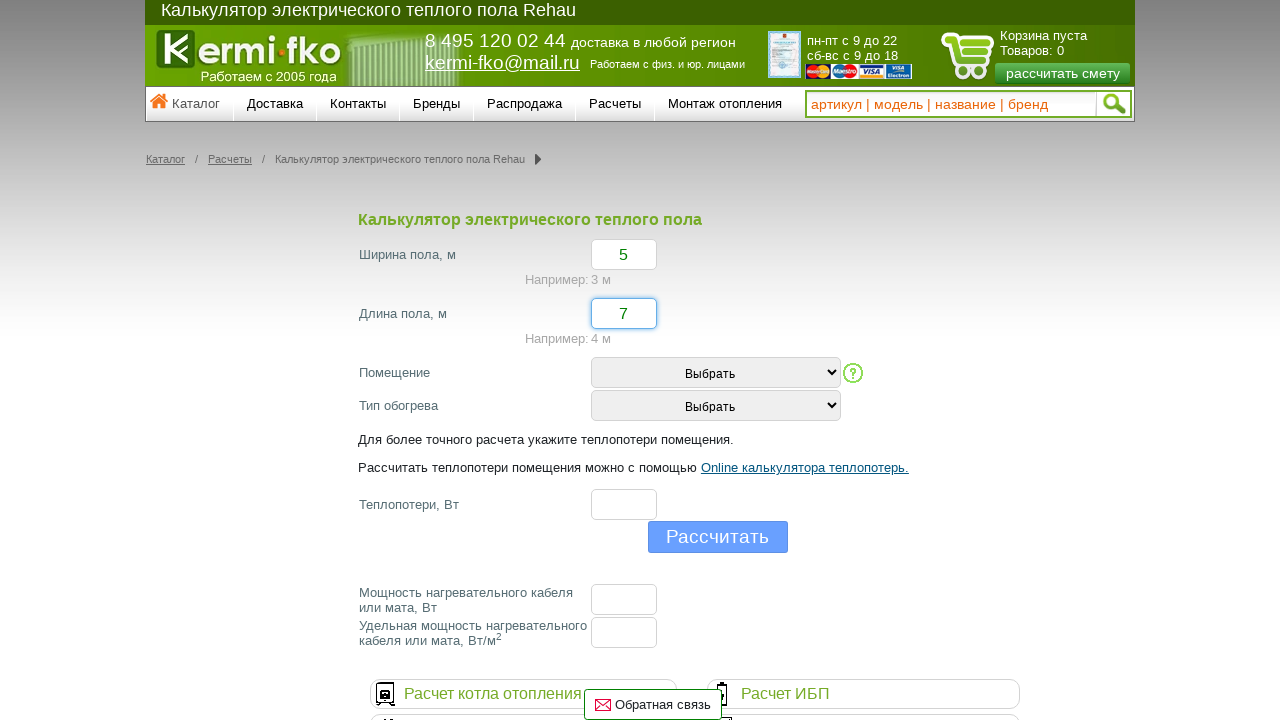

Selected room type (Kitchen or bedroom) on #room_type
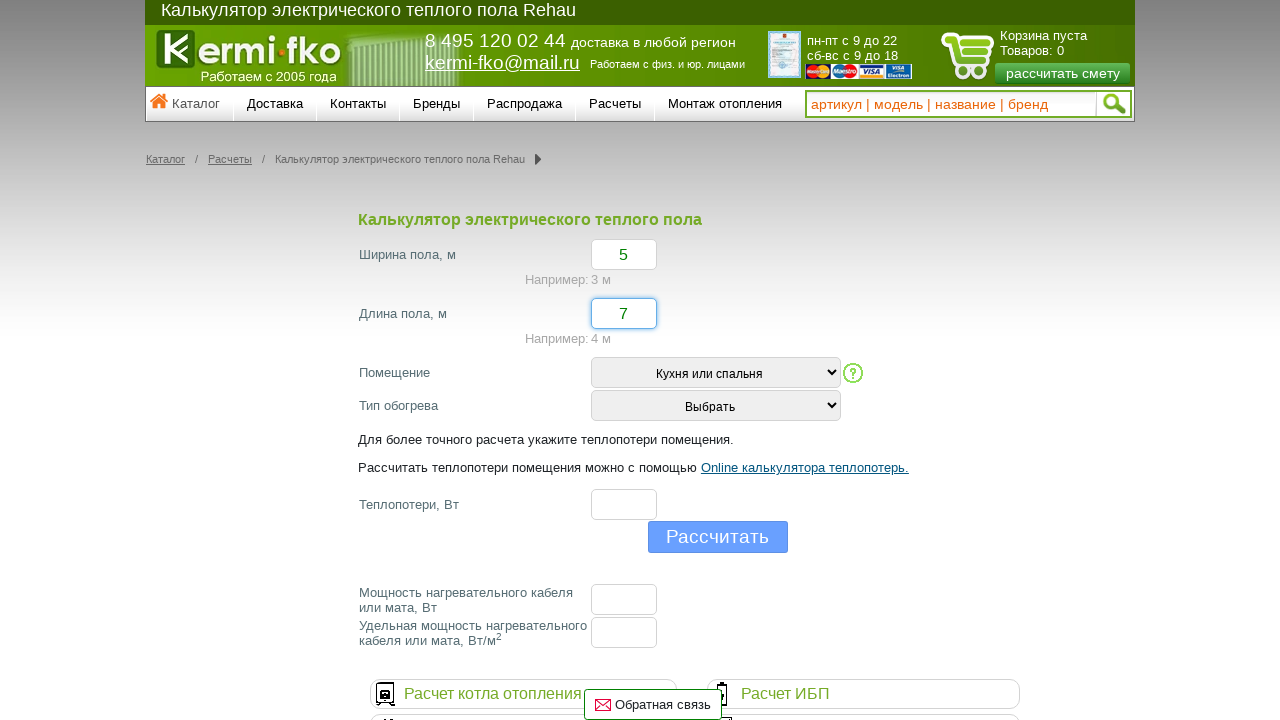

Selected heating type on #heating_type
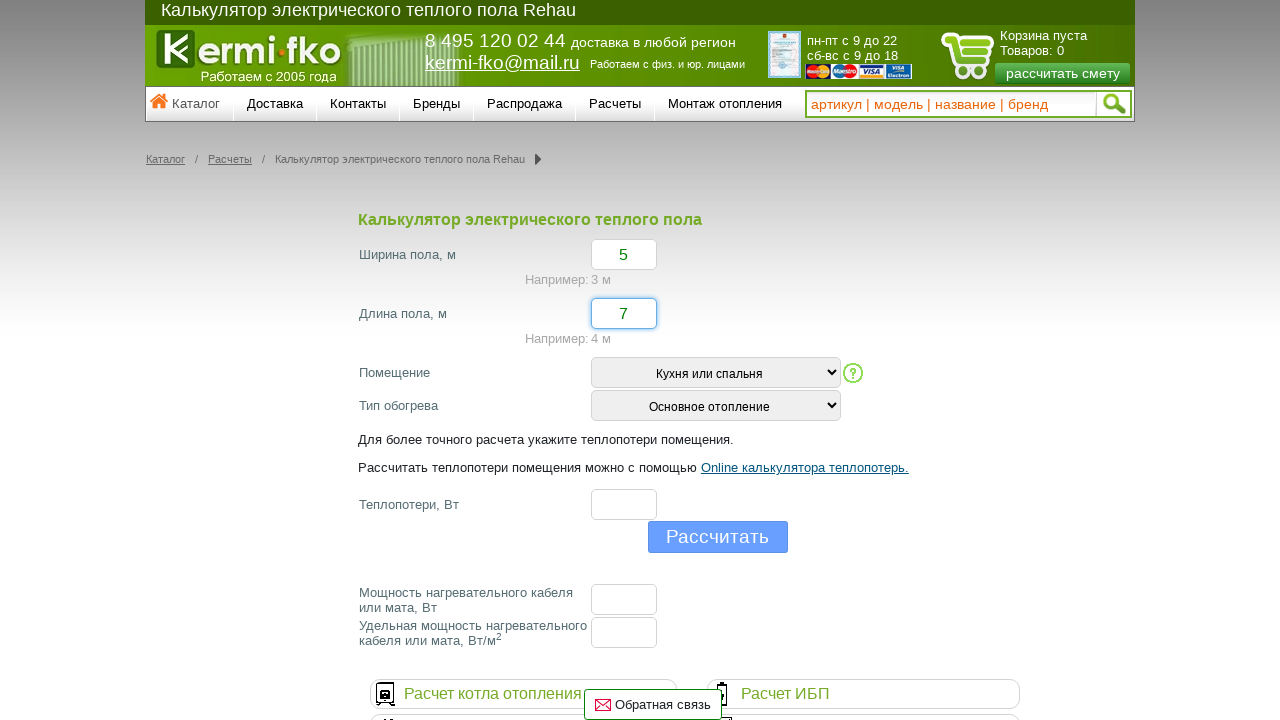

Entered heat loss value of 20 on #el_f_losses
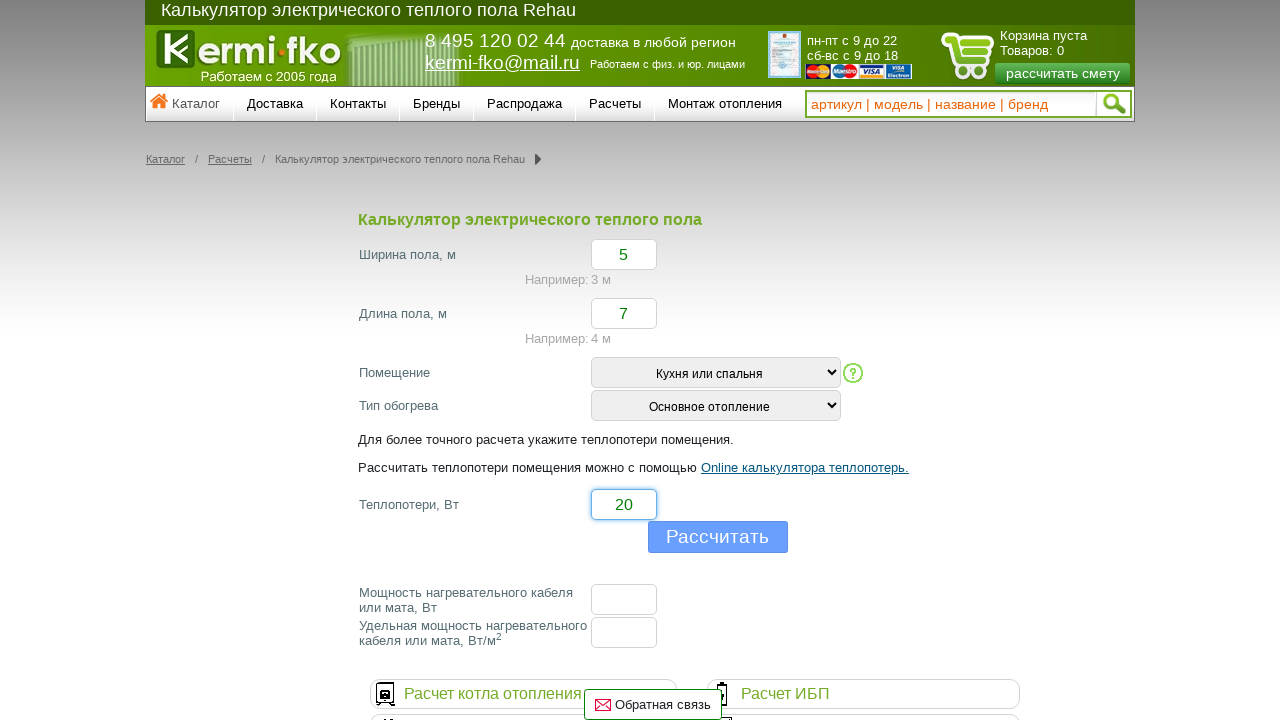

Clicked calculate button at (718, 537) on input[type='button']
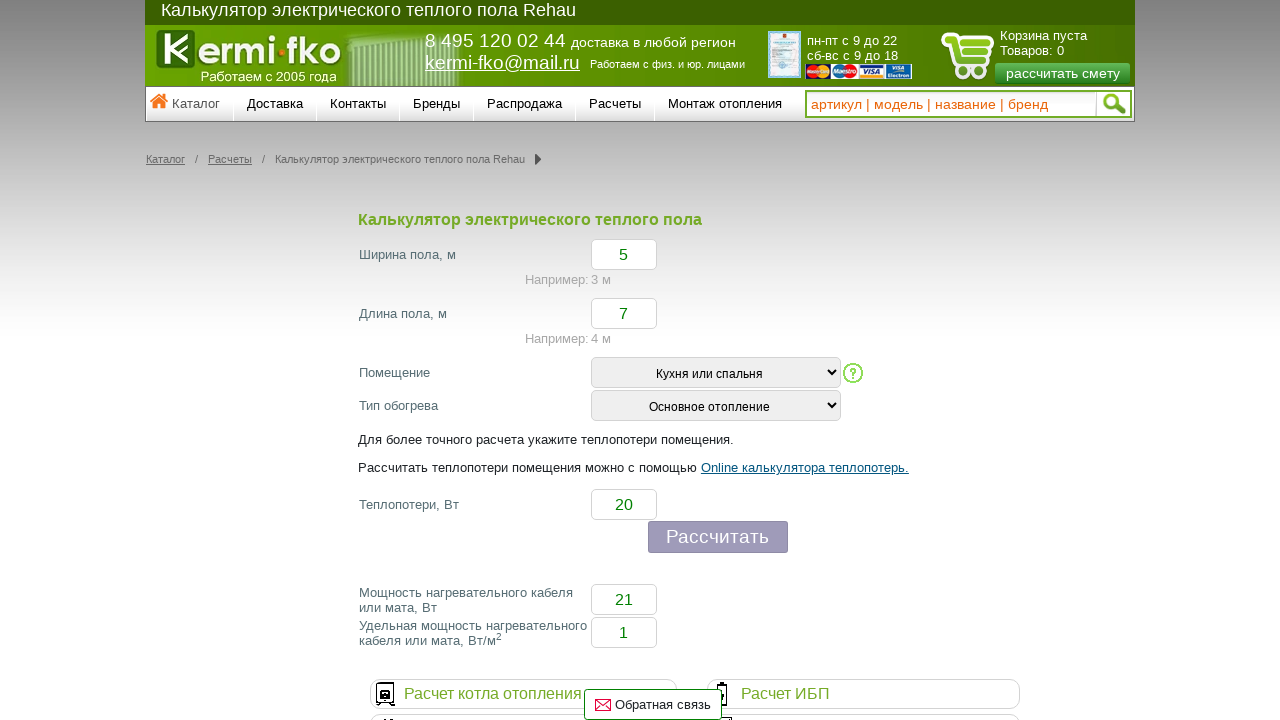

Floor heating cable power calculation results loaded
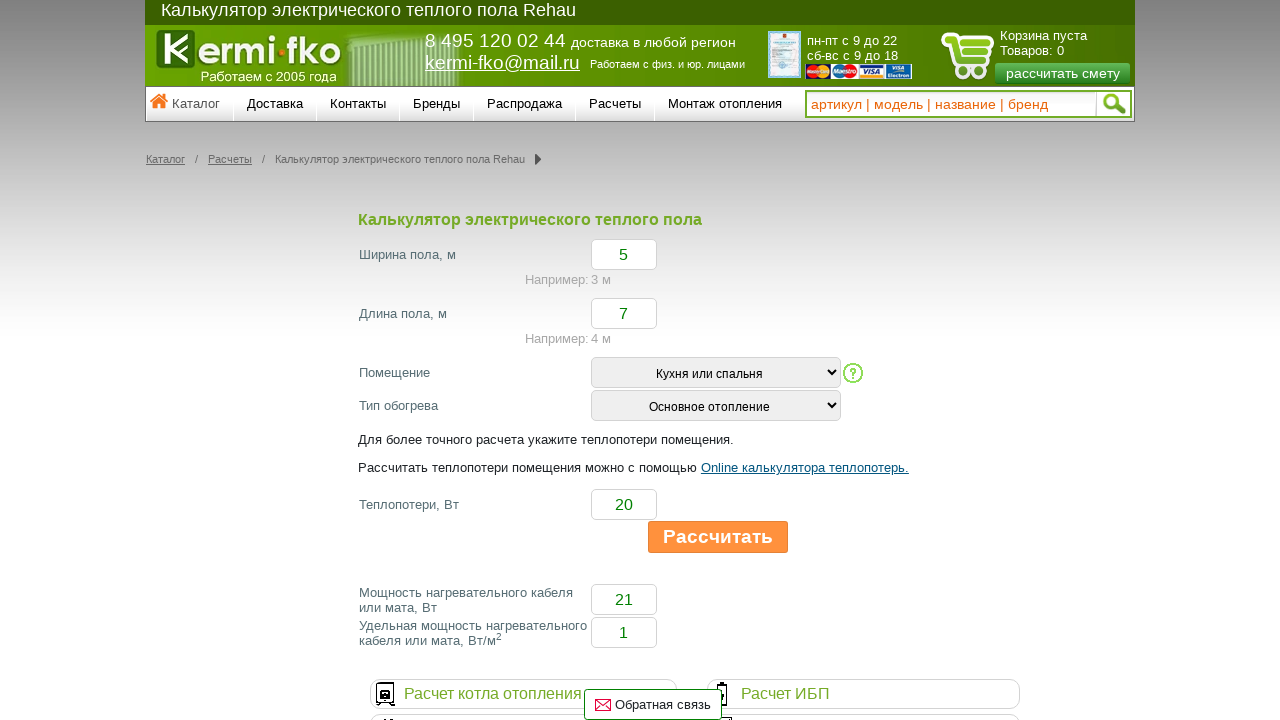

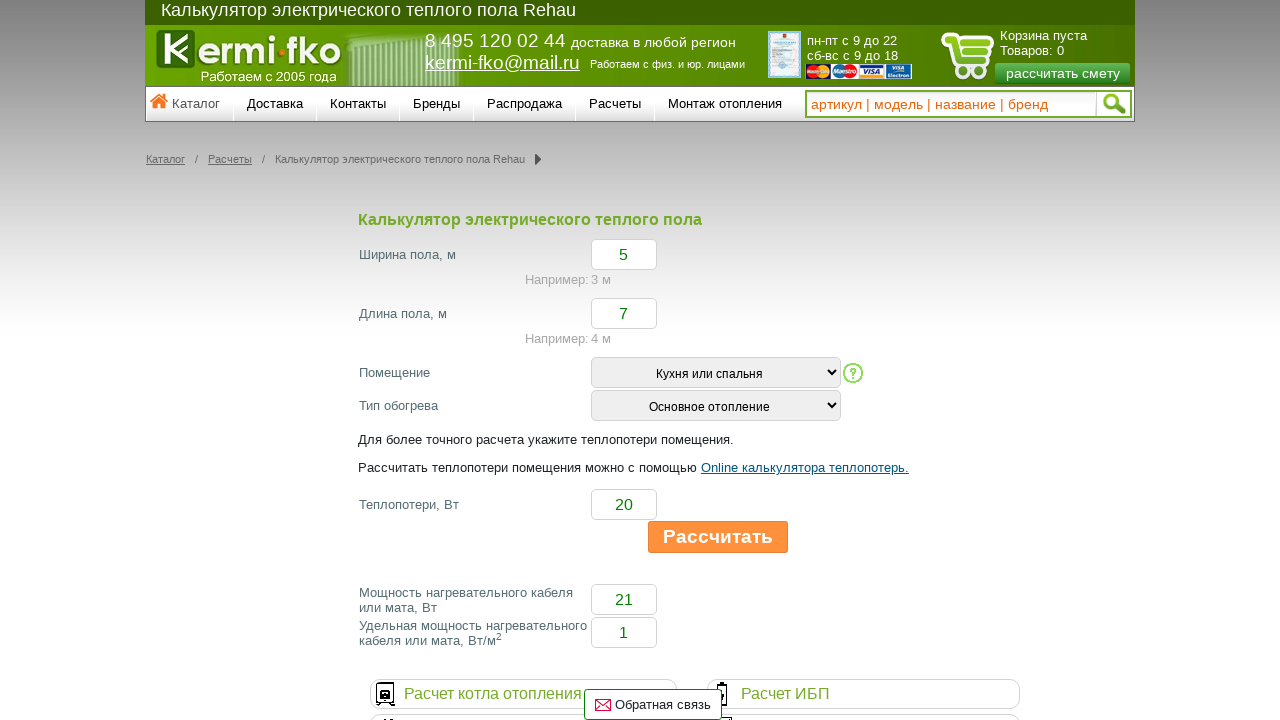